Tests a complete flight booking flow on BlazeDemo by selecting departure and arrival cities, choosing a flight, and filling in purchase information

Starting URL: https://blazedemo.com/

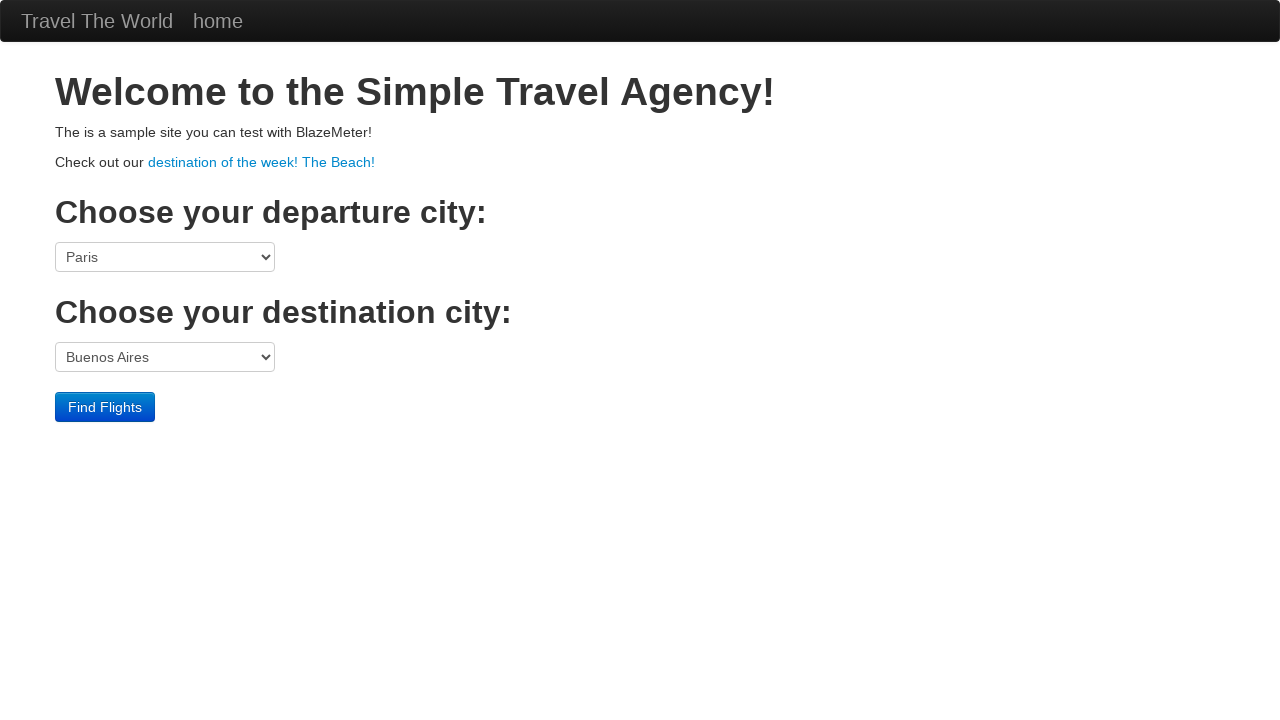

Clicked departure city dropdown at (165, 257) on select[name='fromPort']
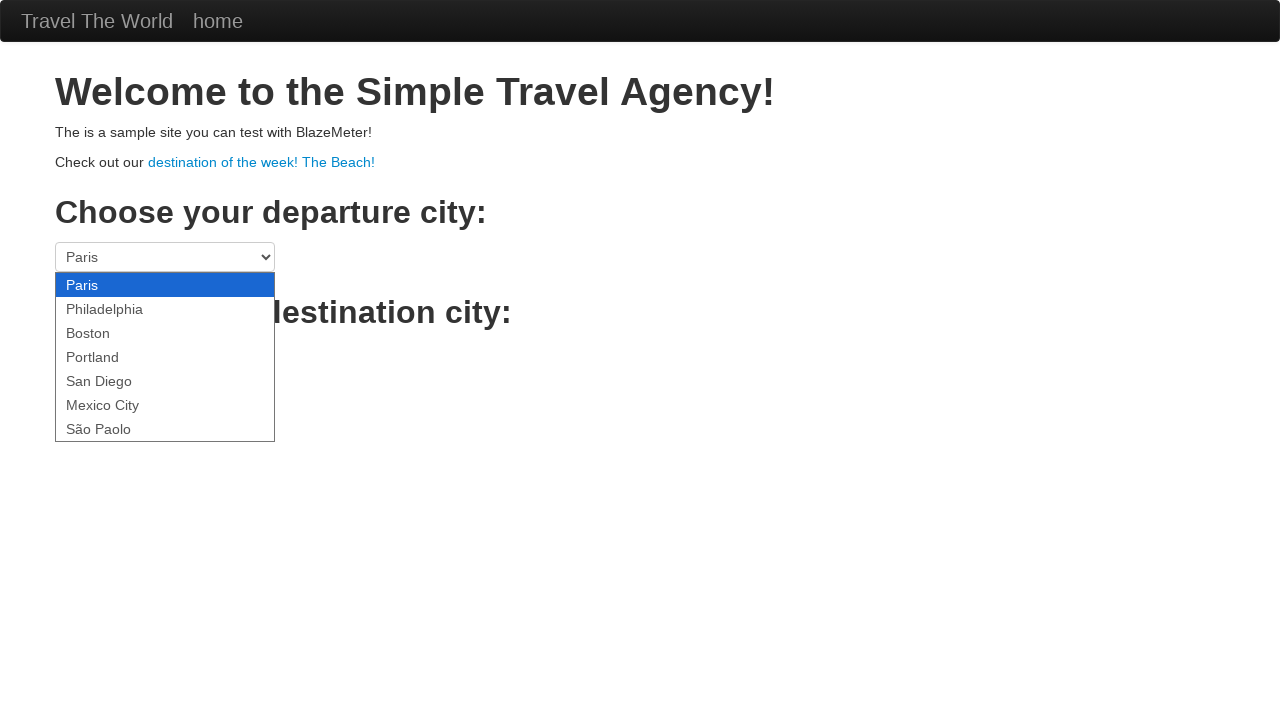

Selected Boston as departure city on select[name='fromPort']
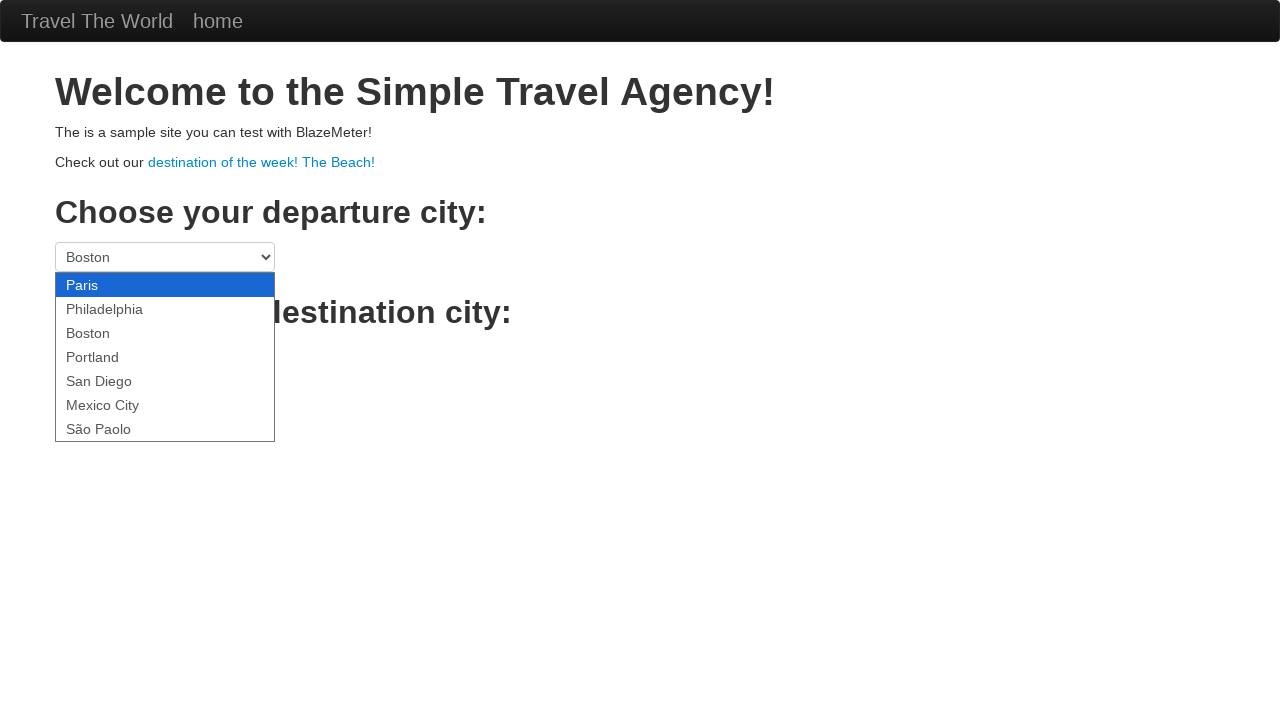

Clicked destination city dropdown at (165, 357) on select[name='toPort']
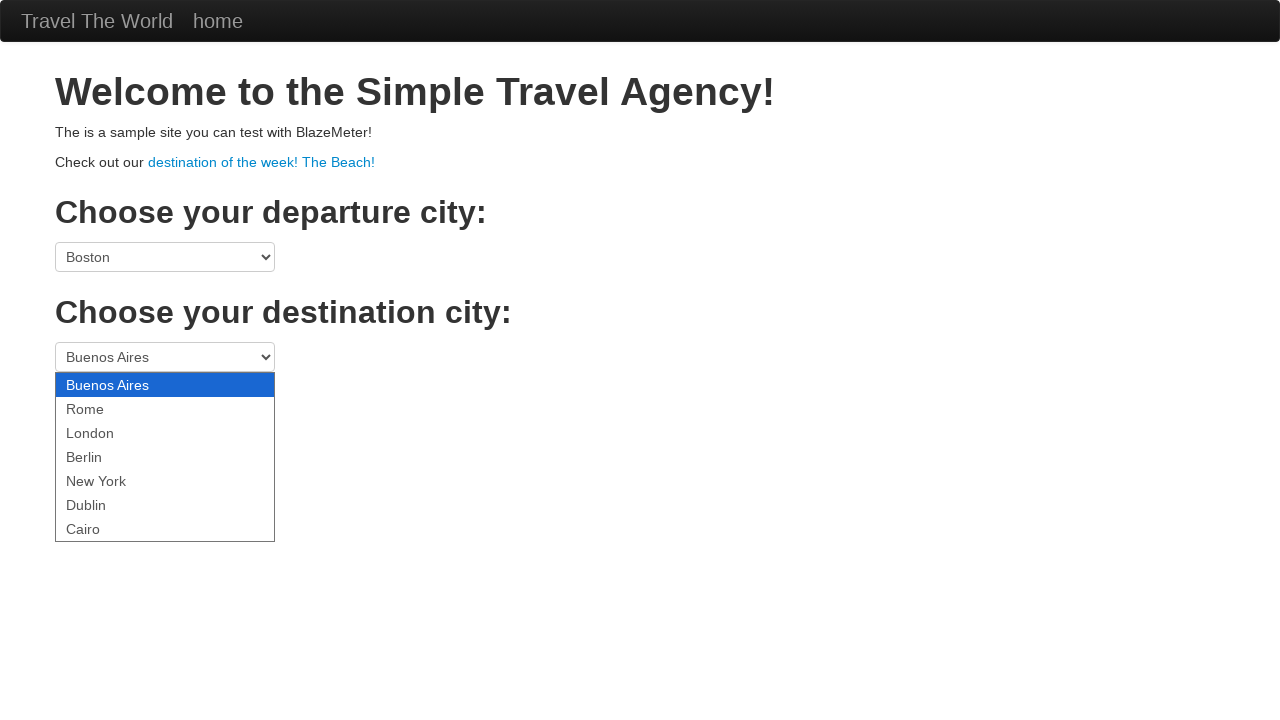

Selected London as destination city on select[name='toPort']
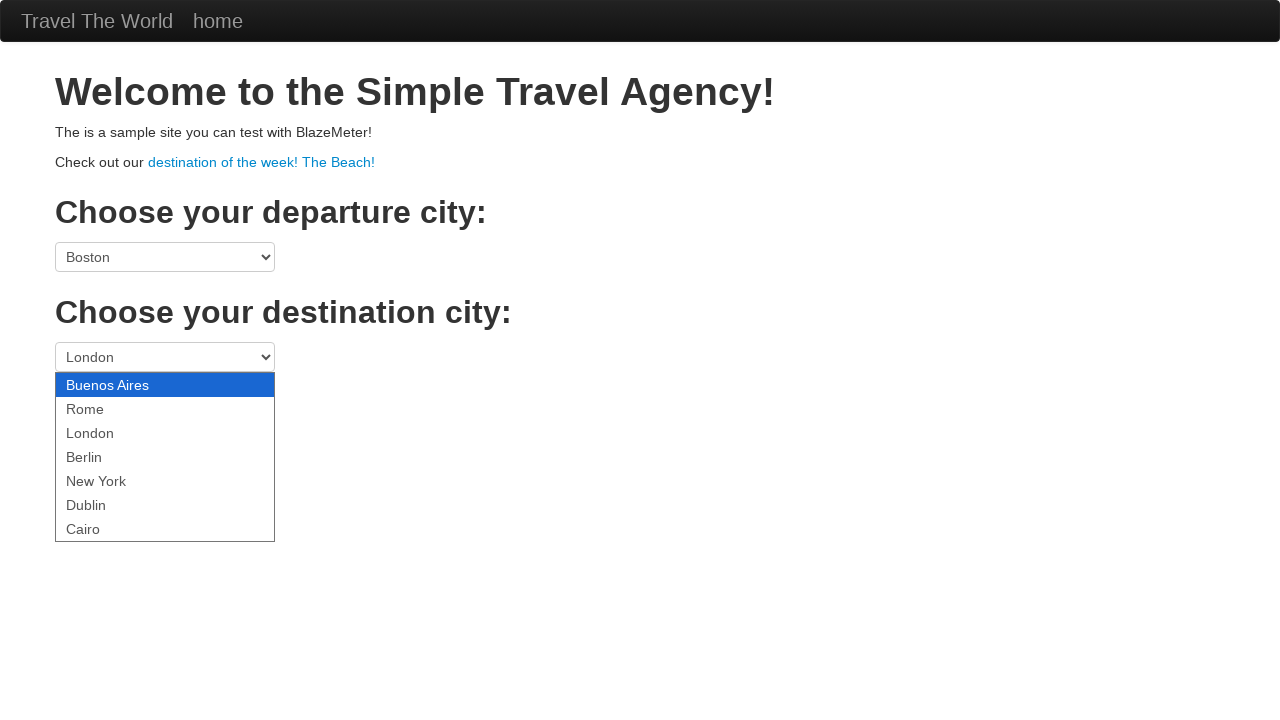

Clicked Find Flights button at (105, 407) on .btn-primary
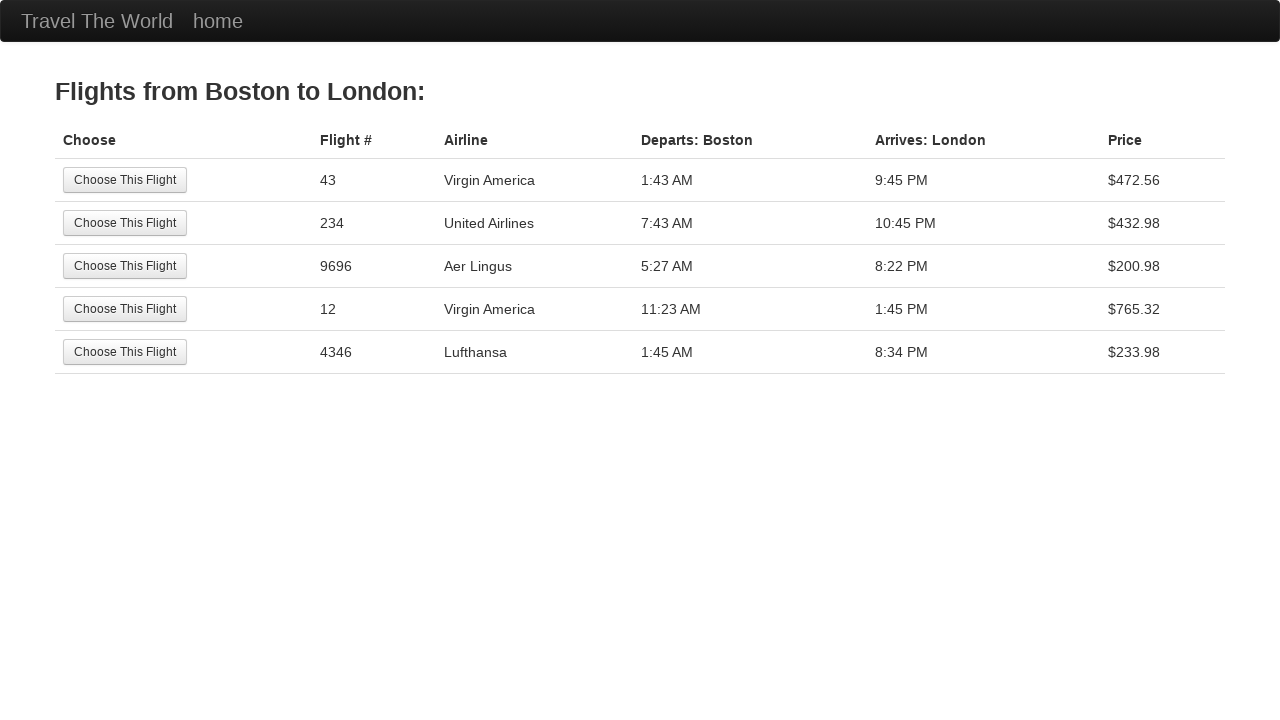

Selected the first available flight at (183, 180) on tr:nth-child(1) > td:nth-child(2)
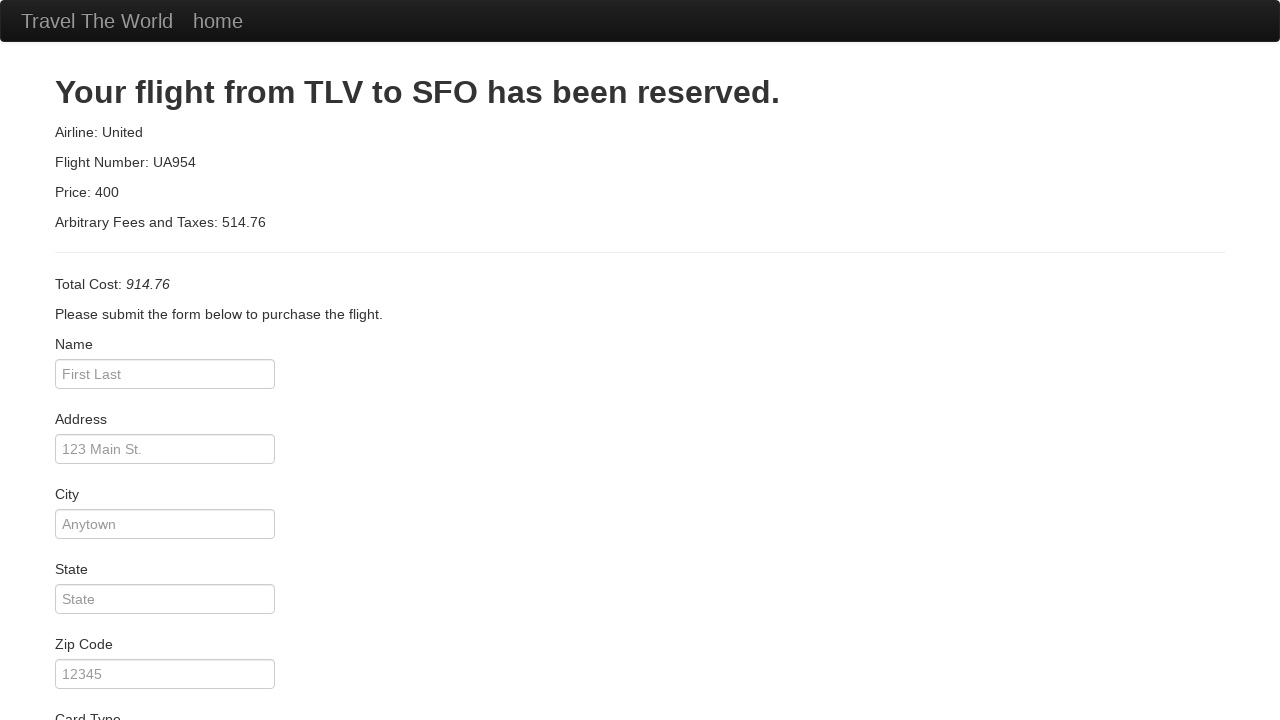

Clicked name input field at (165, 374) on #inputName
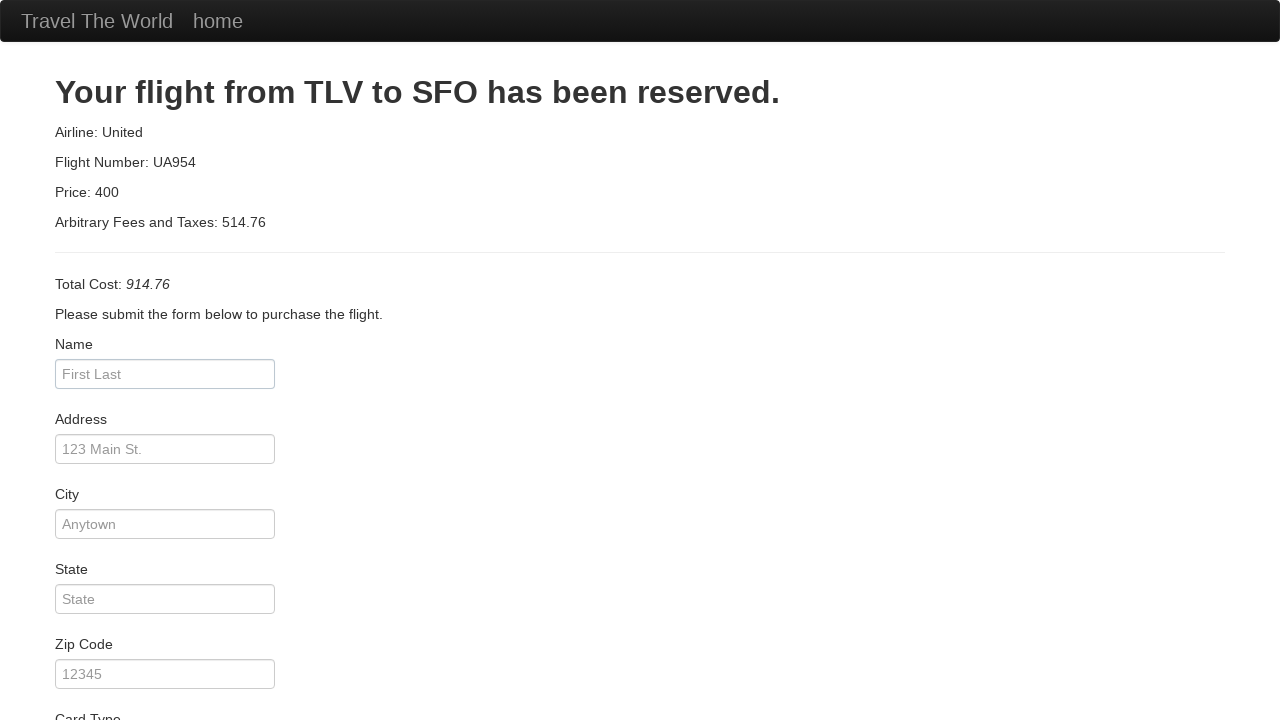

Filled name field with 'Tiago' on #inputName
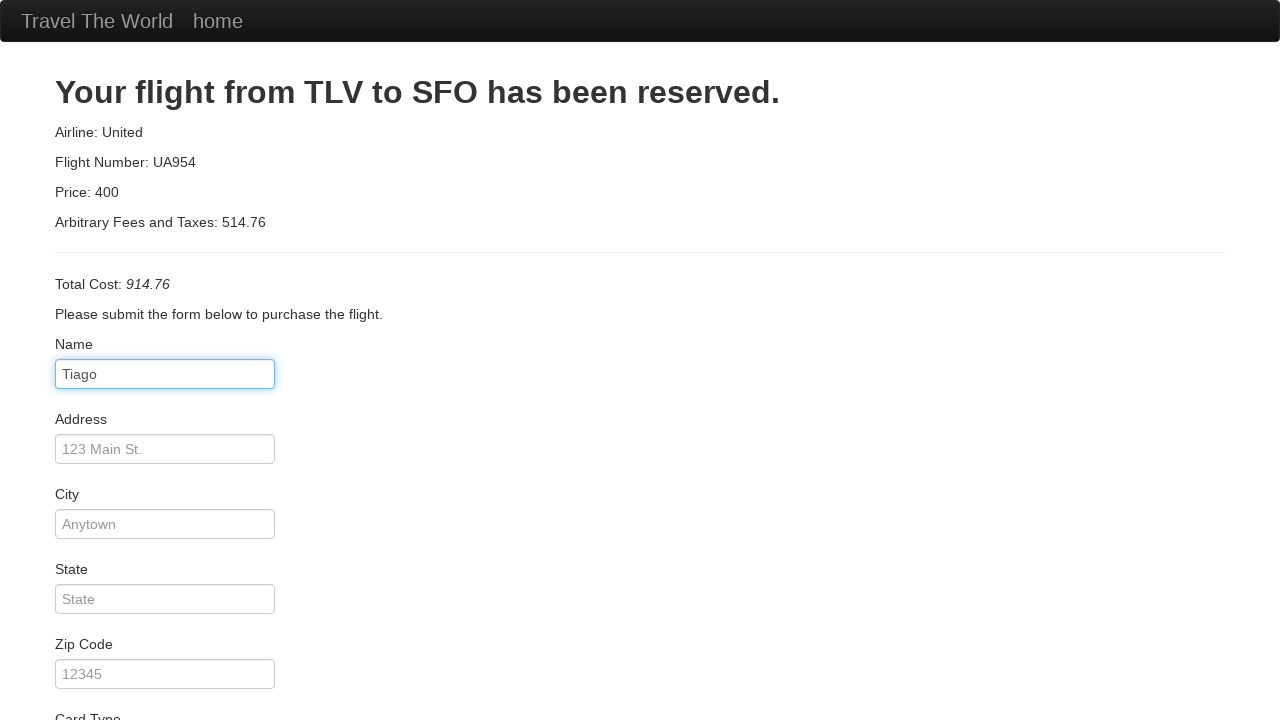

Filled address field with 'Rua2' on #address
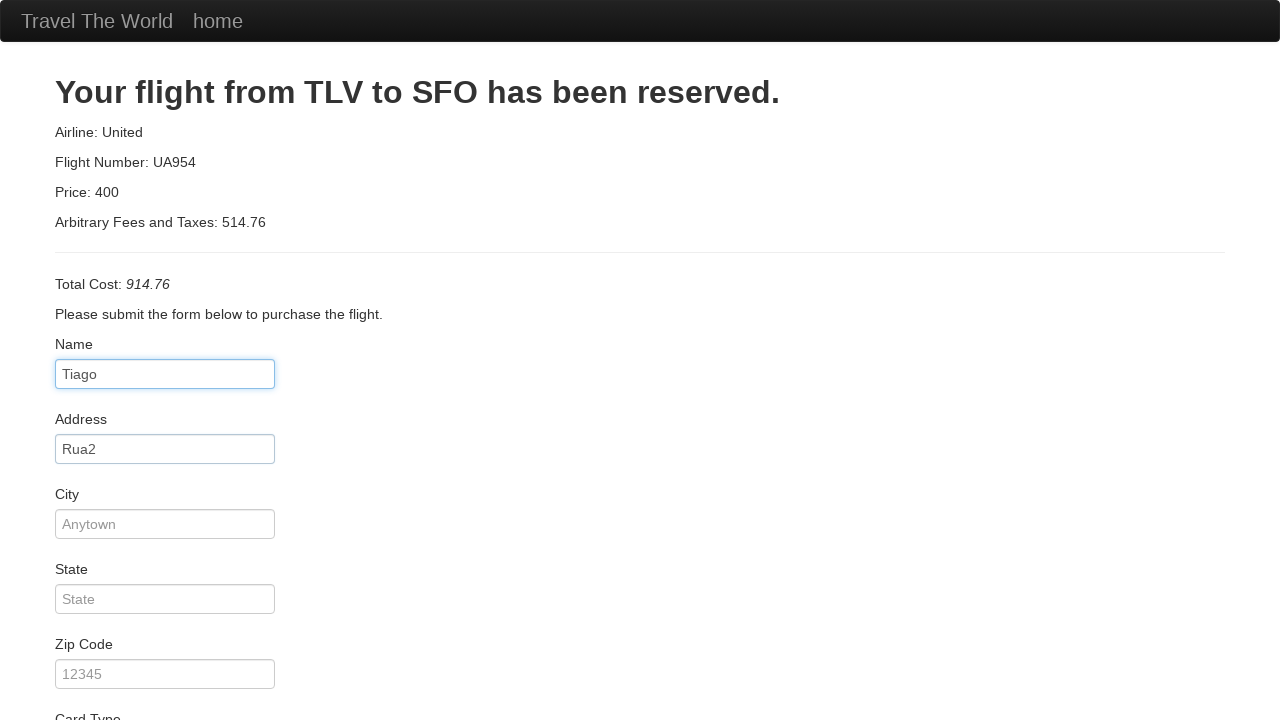

Filled city field with 'Aveiro' on #city
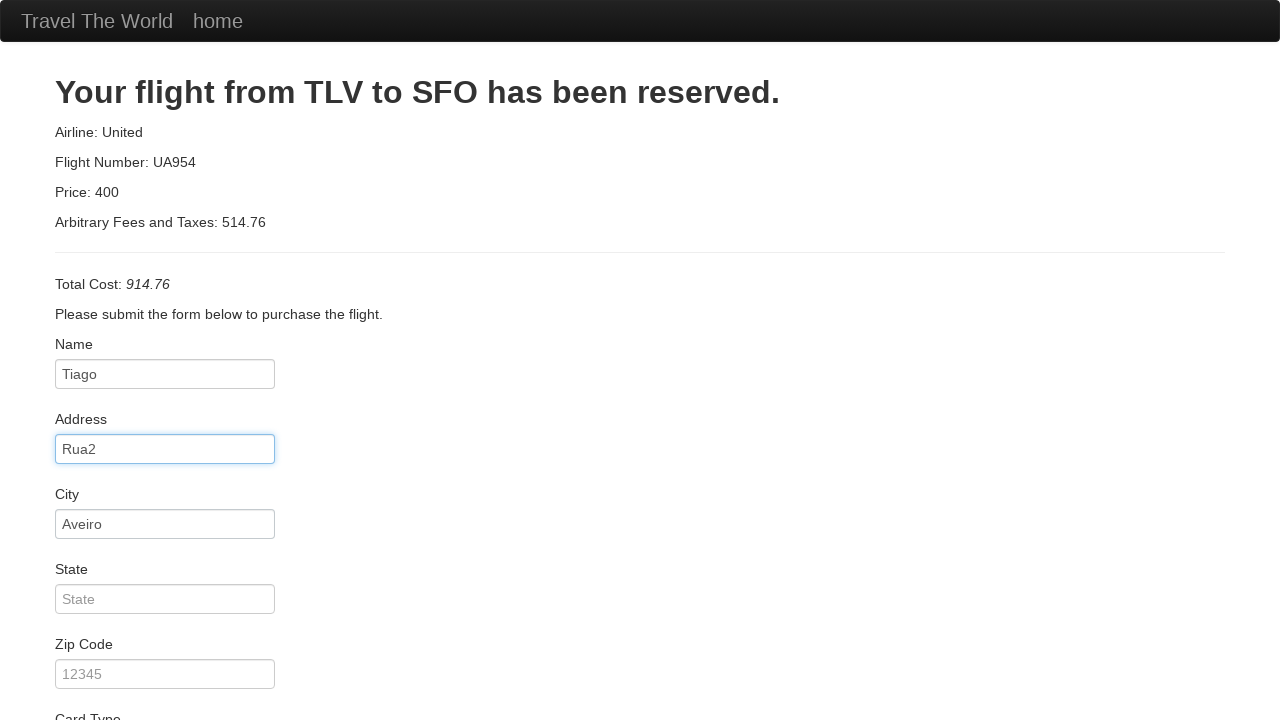

Filled zip code field with '1233-123' on #zipCode
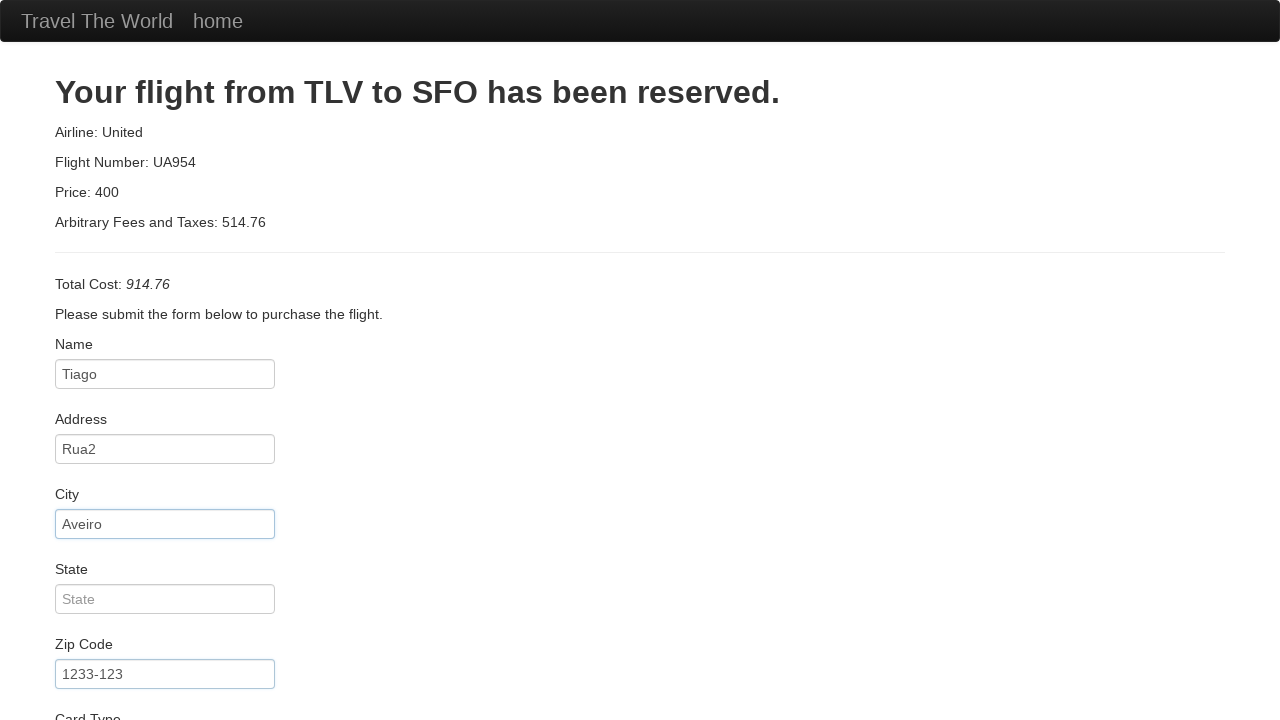

Filled credit card number field with '123123123' on #creditCardNumber
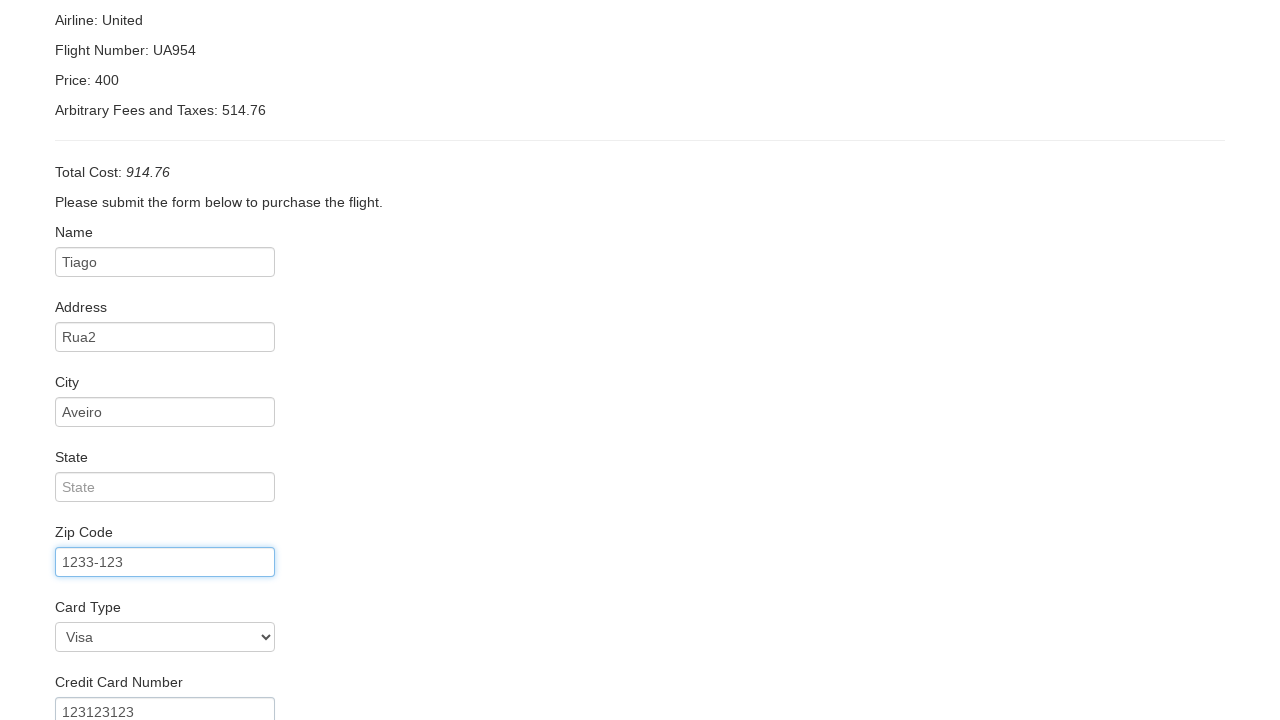

Filled name on card field with 'Tiago Smth' on #nameOnCard
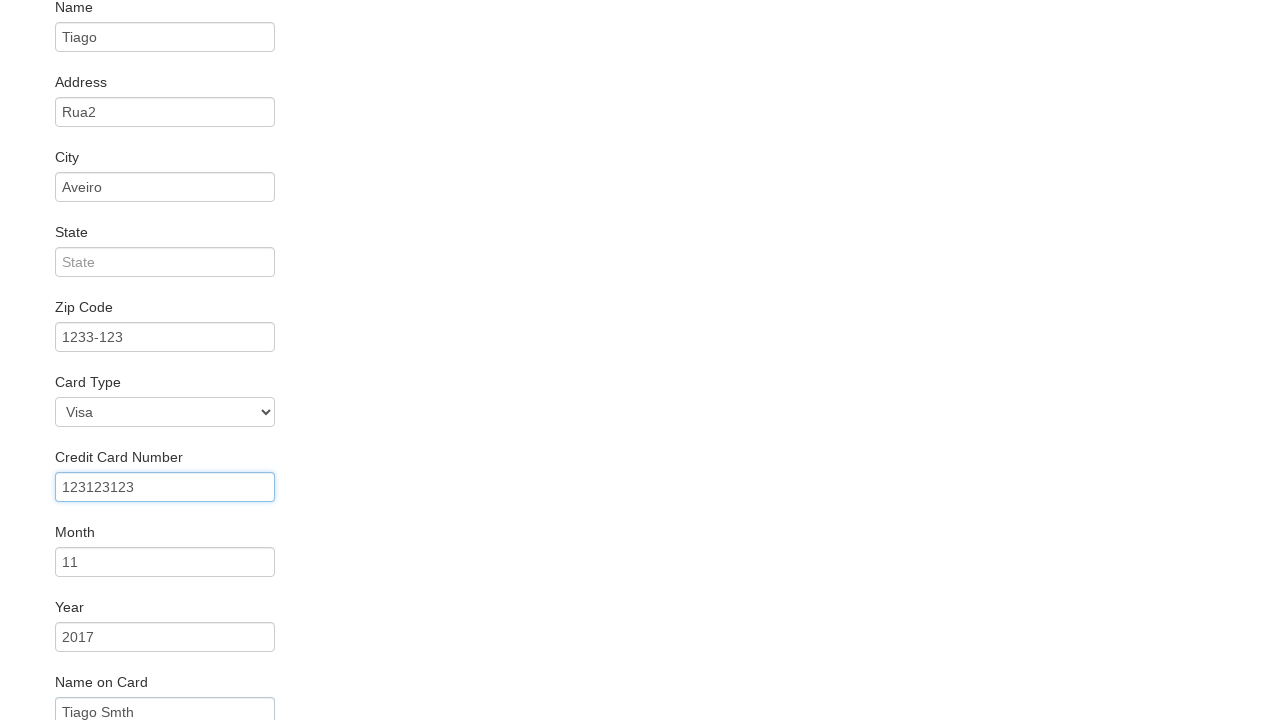

Clicked Purchase Flight button to complete booking at (118, 685) on .btn-primary
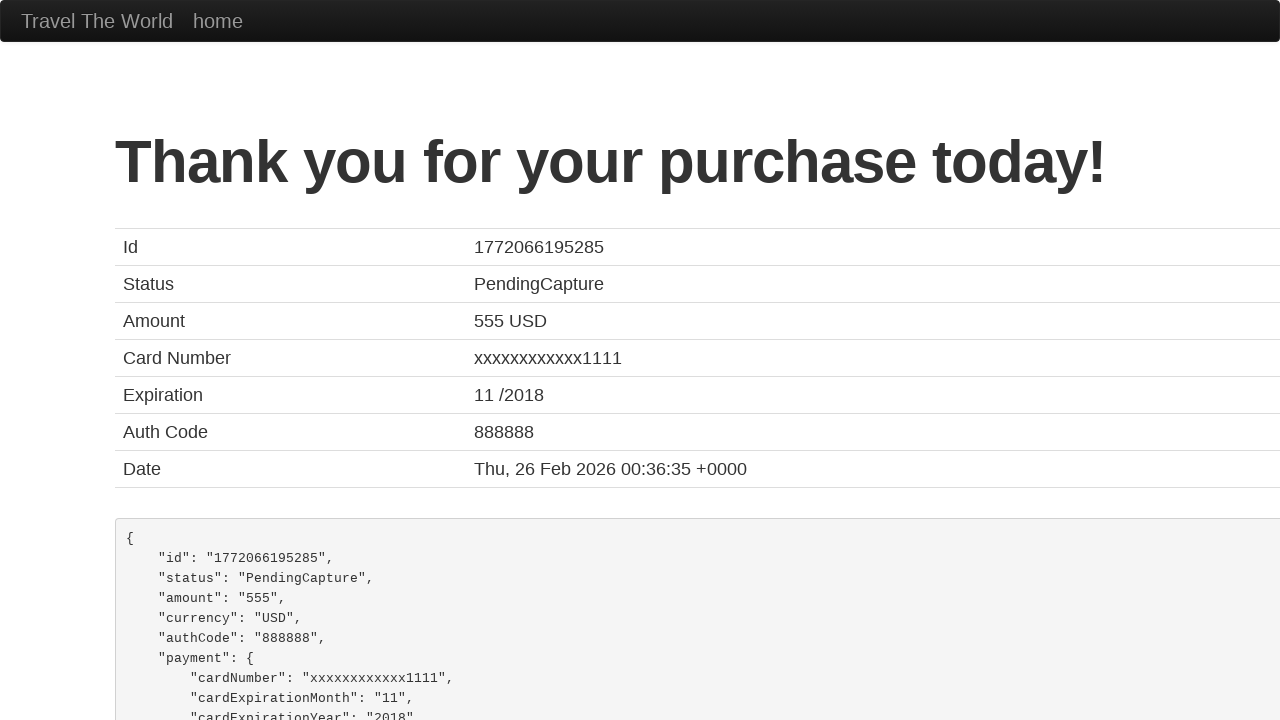

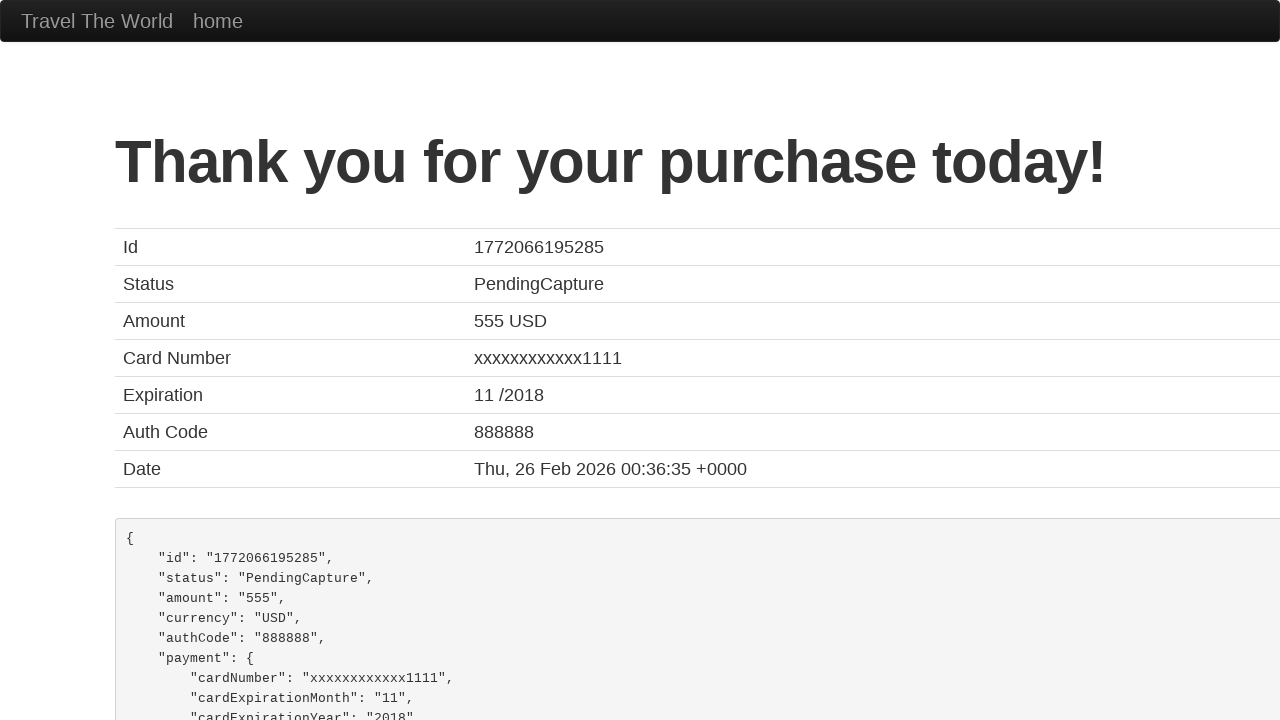